Tests adding todo items by creating two todos and verifying they appear in the list with correct text.

Starting URL: https://demo.playwright.dev/todomvc

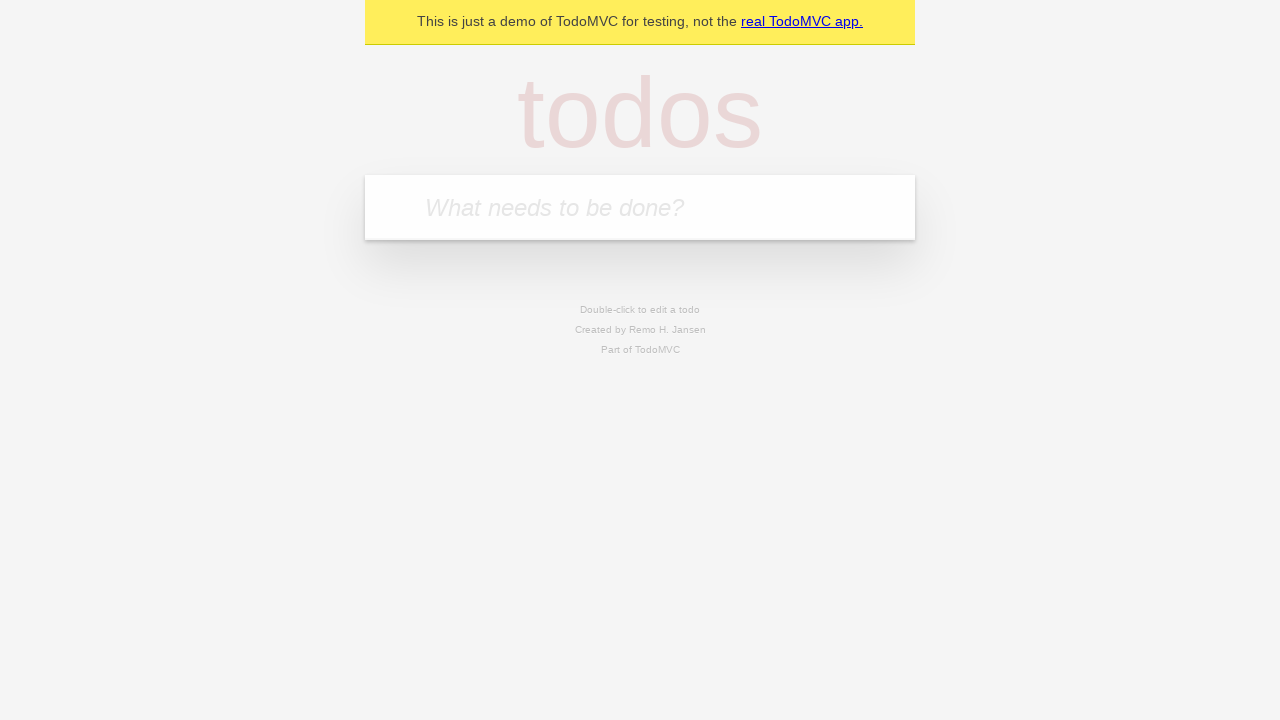

Filled new todo input with 'buy some cheese' on .new-todo
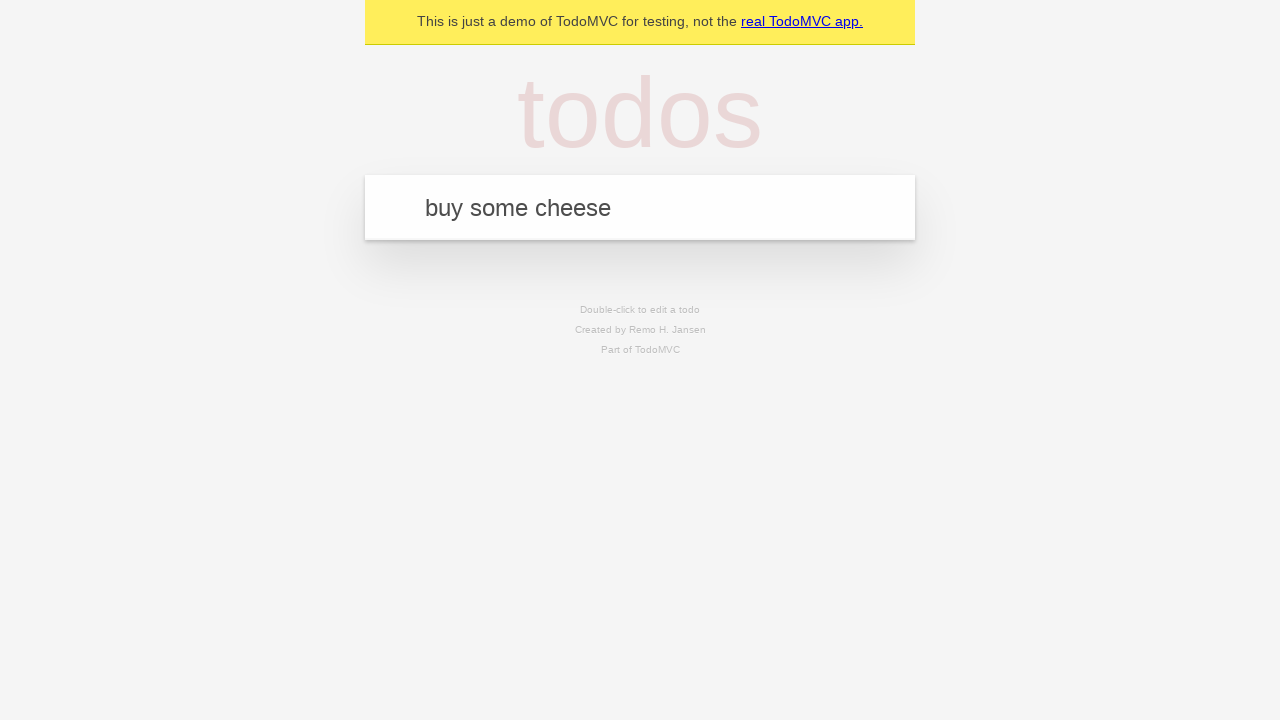

Pressed Enter to create first todo item on .new-todo
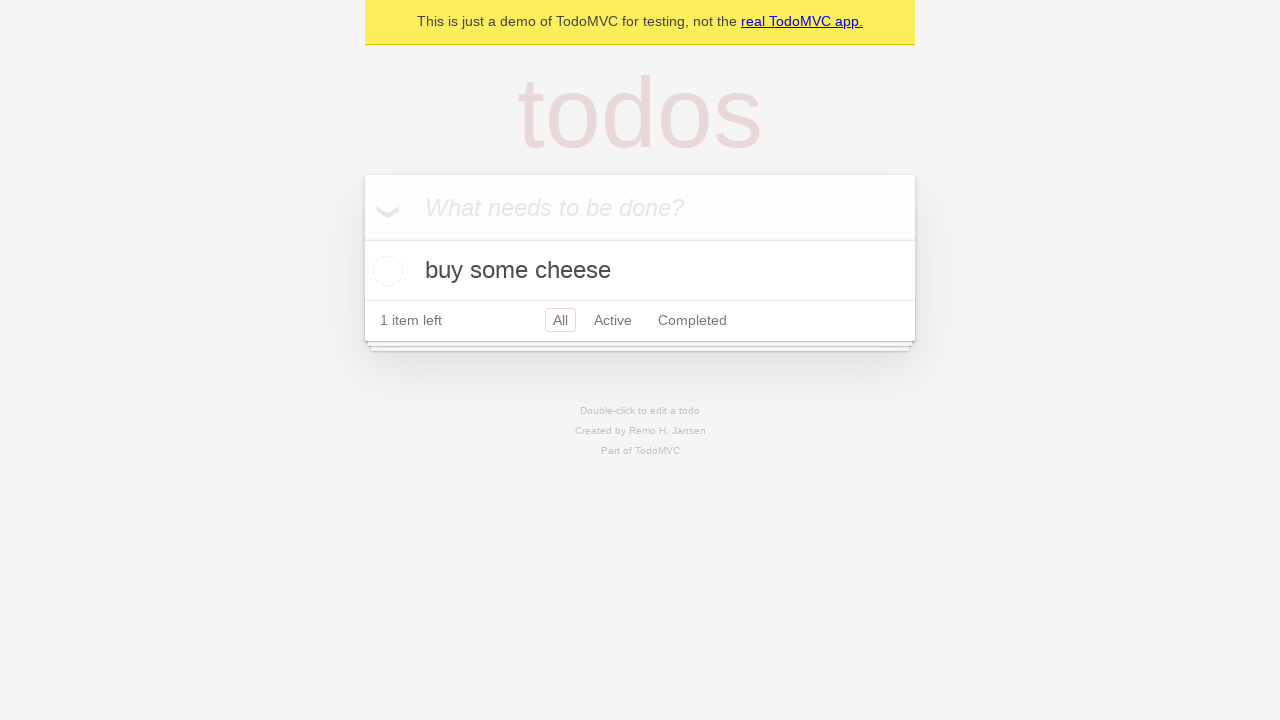

First todo item appeared in the list
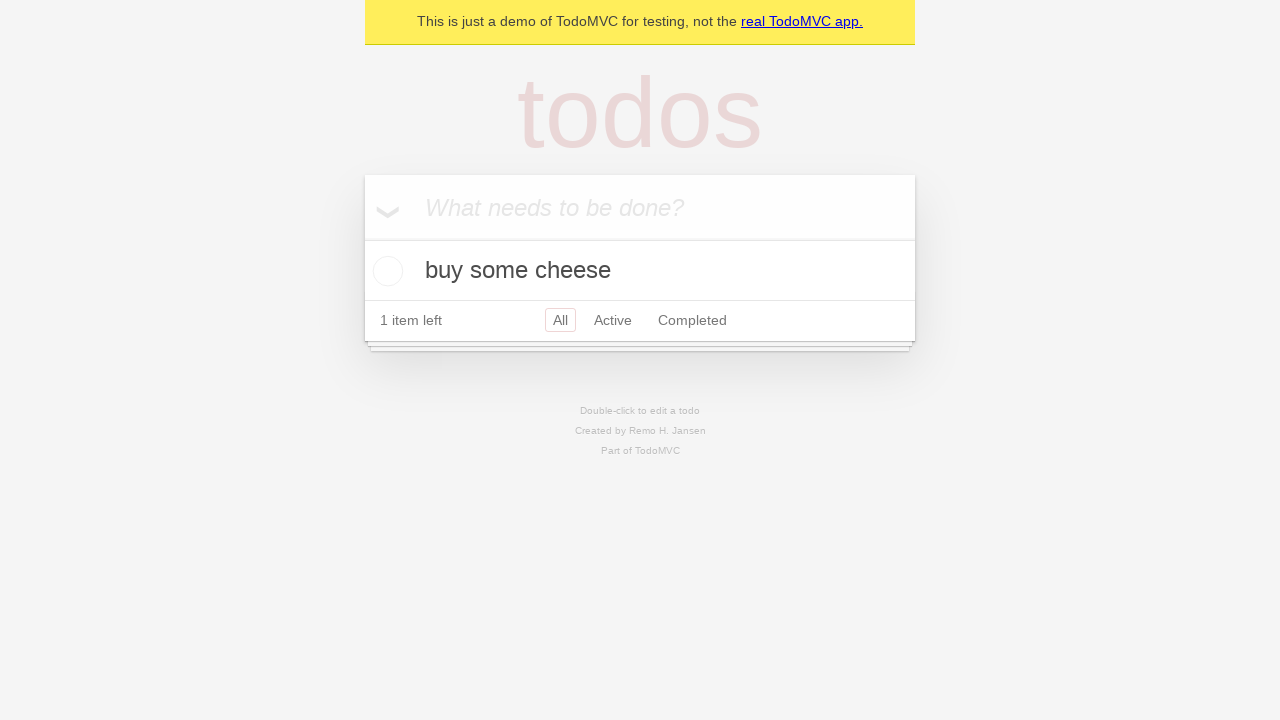

Filled new todo input with 'feed the cat' on .new-todo
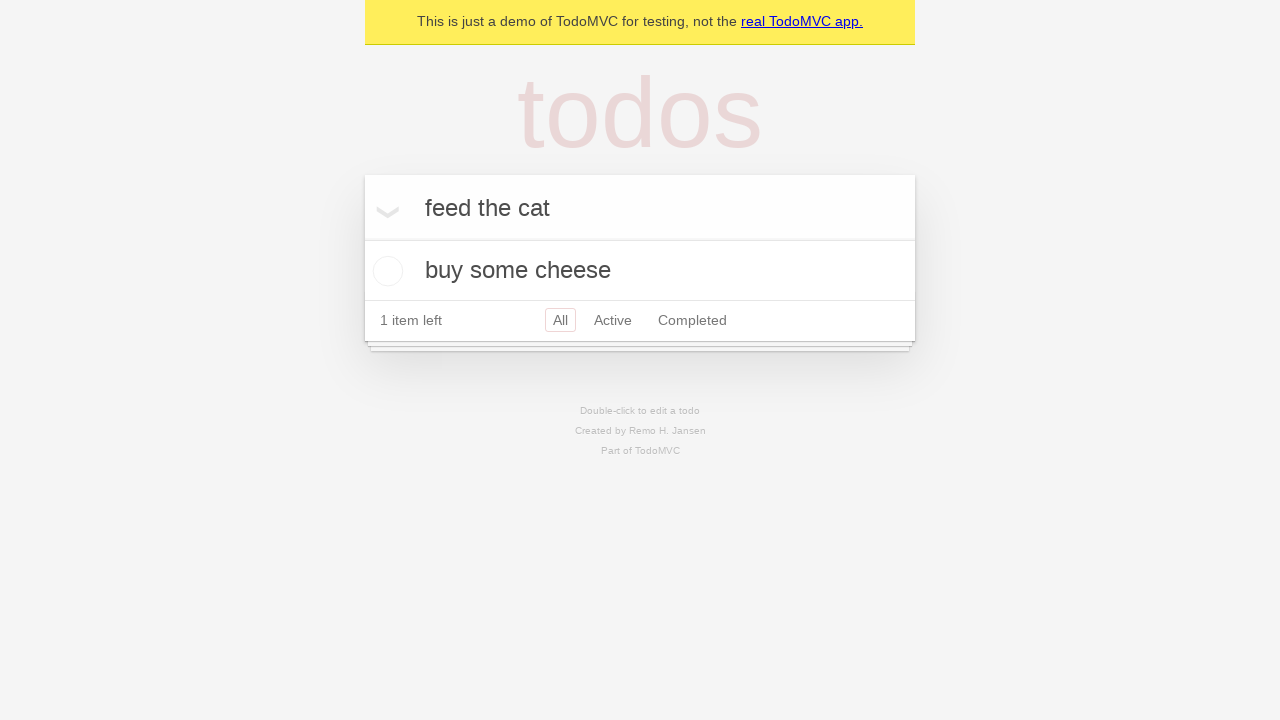

Pressed Enter to create second todo item on .new-todo
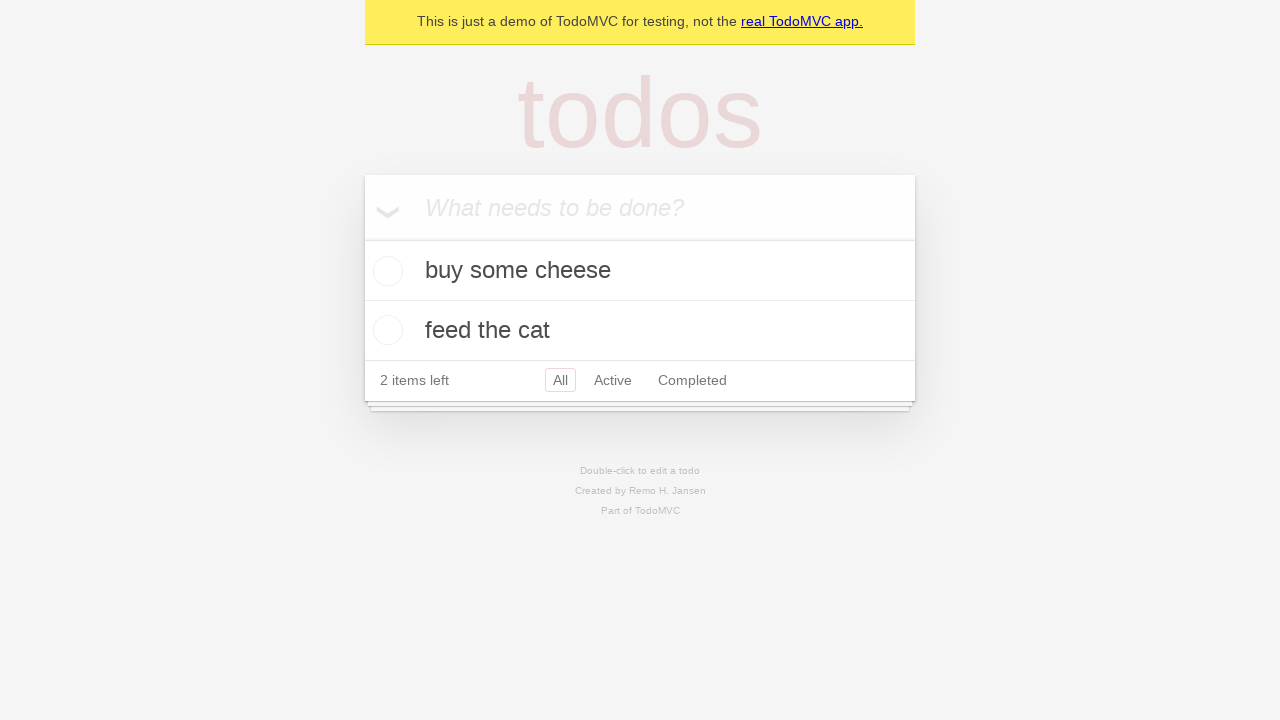

Both todo items are now visible in the list
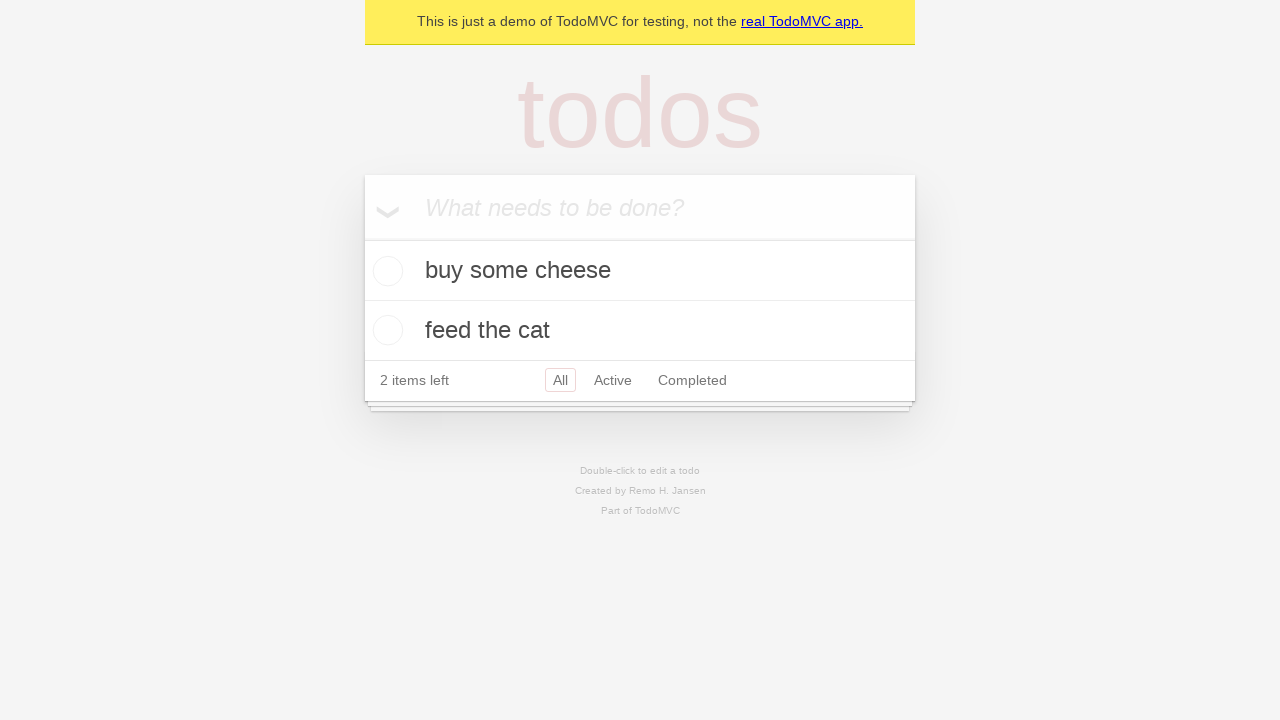

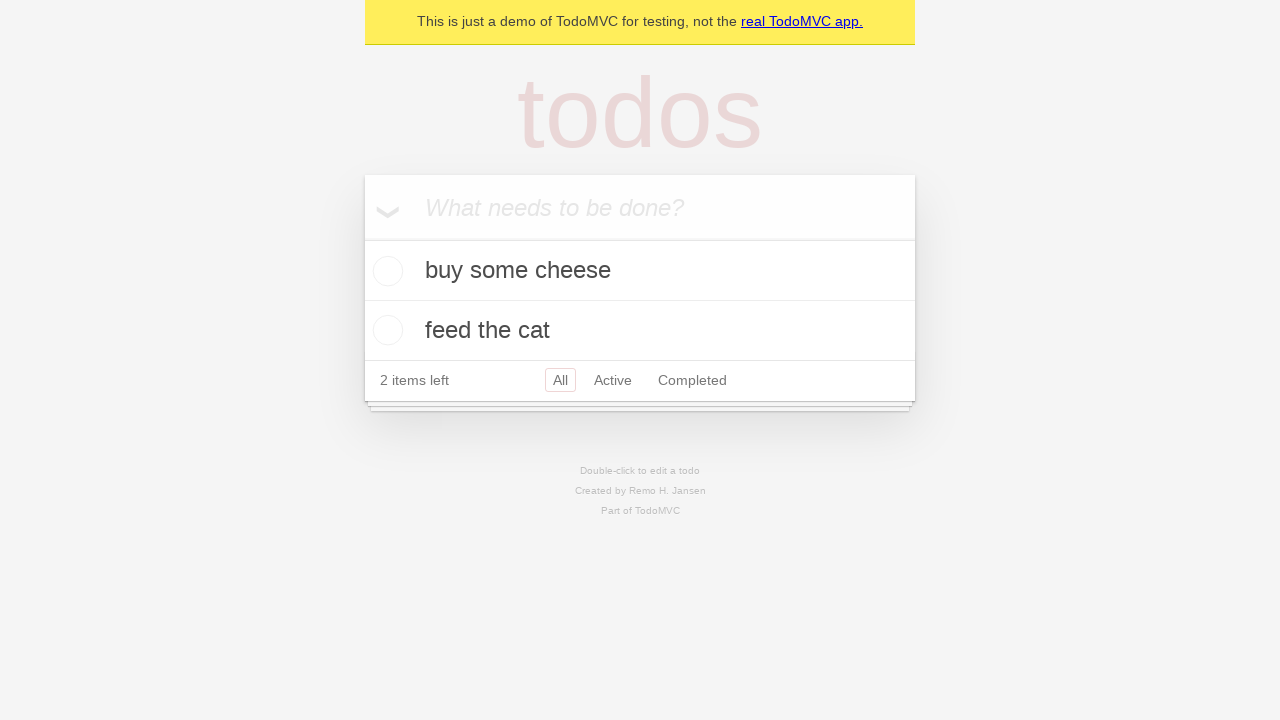